Tests that the todo list displays correctly on the AngularJS homepage by checking the second todo item text

Starting URL: http://www.angularjs.org

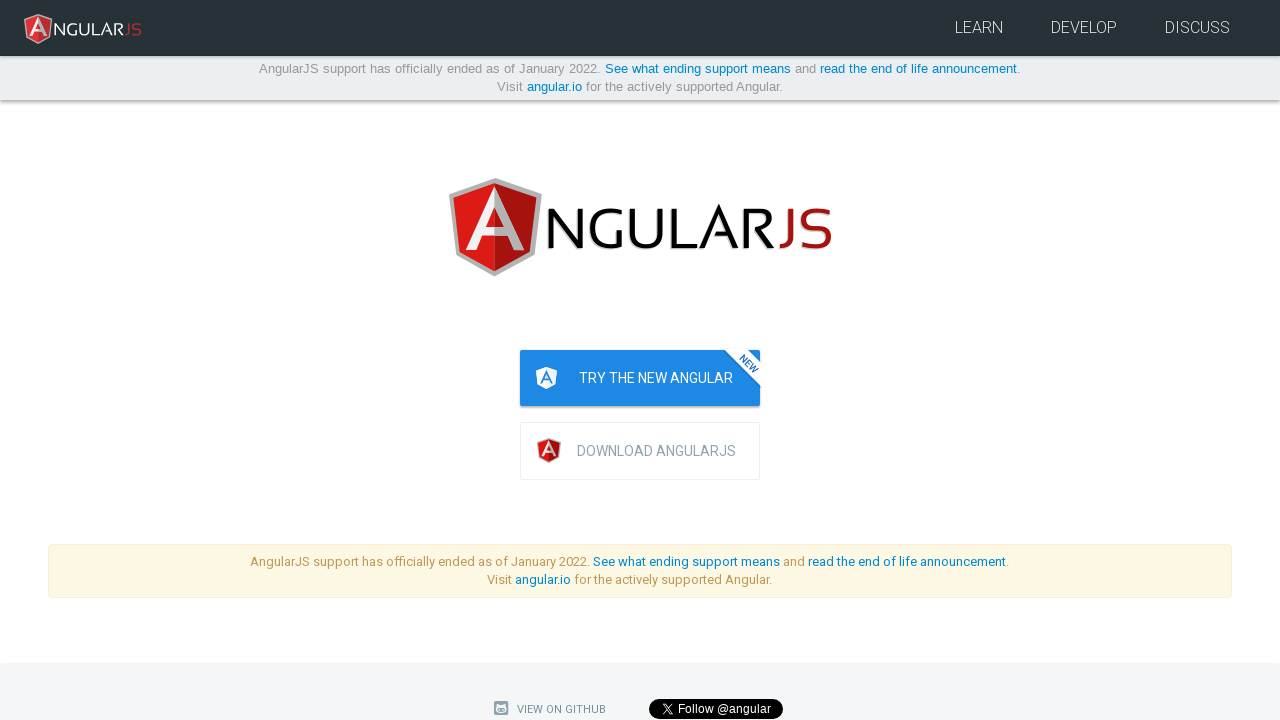

Navigated to AngularJS homepage
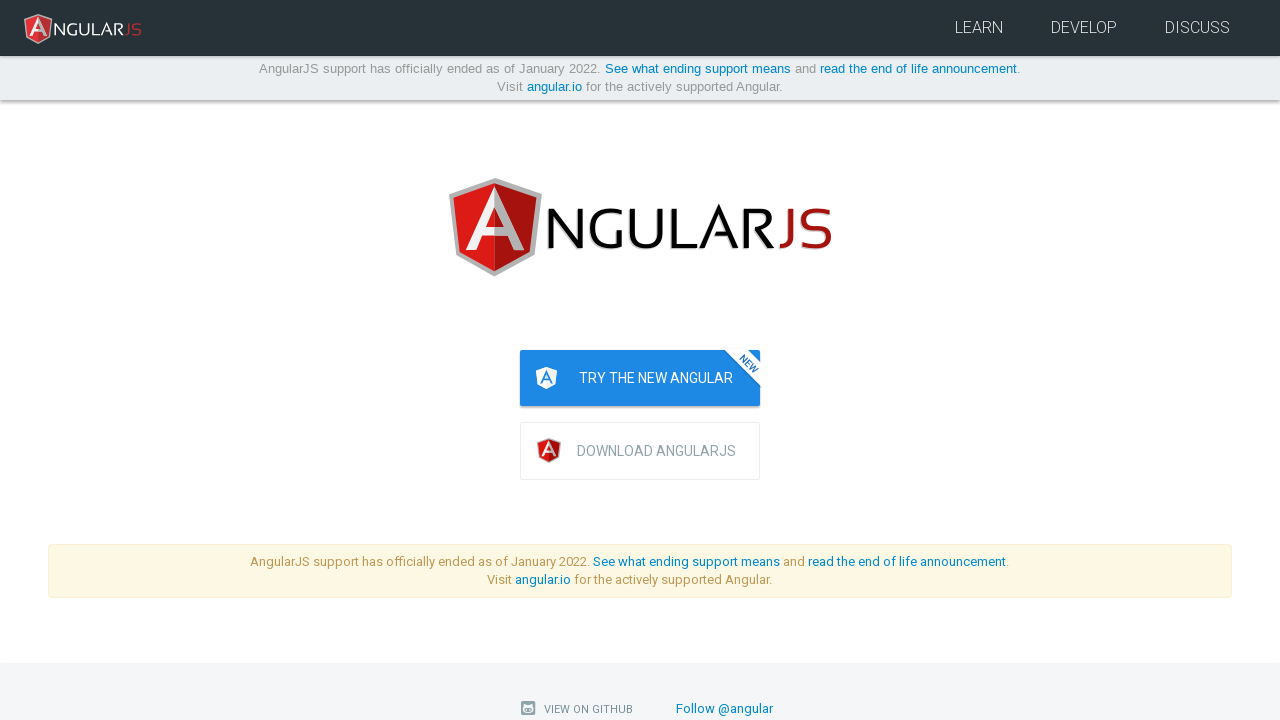

Todo list container loaded
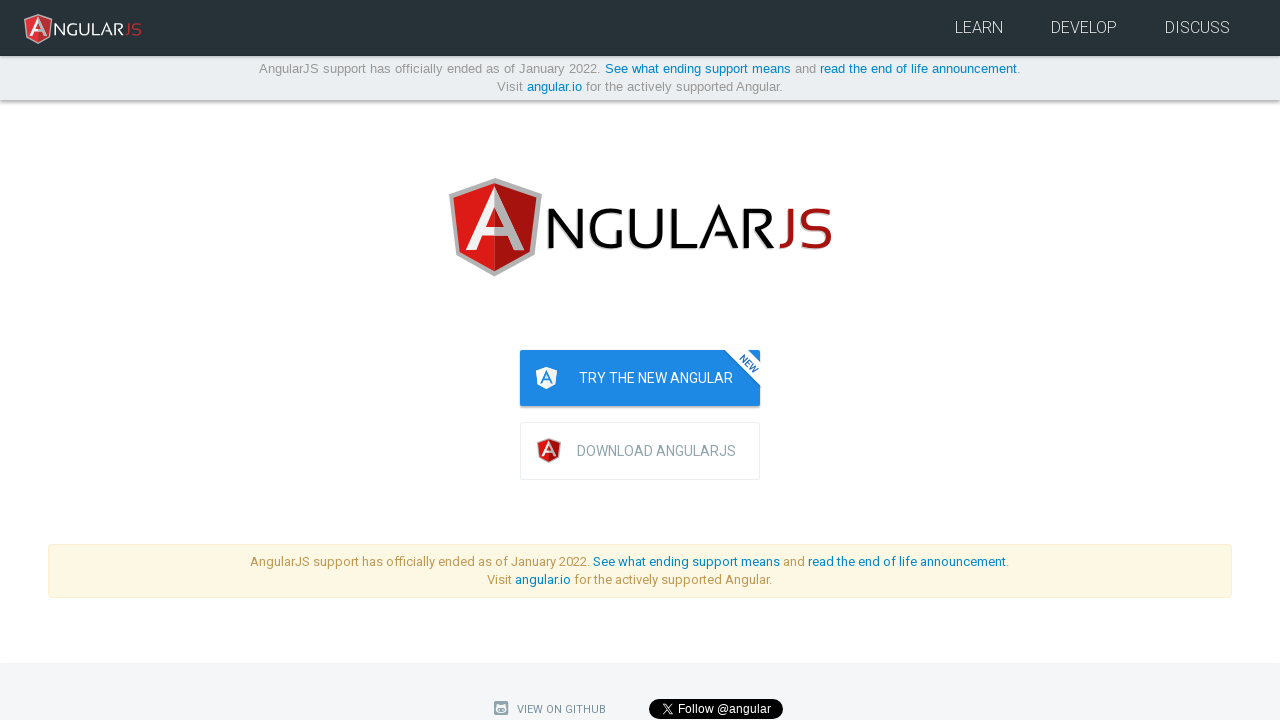

Located all todo items
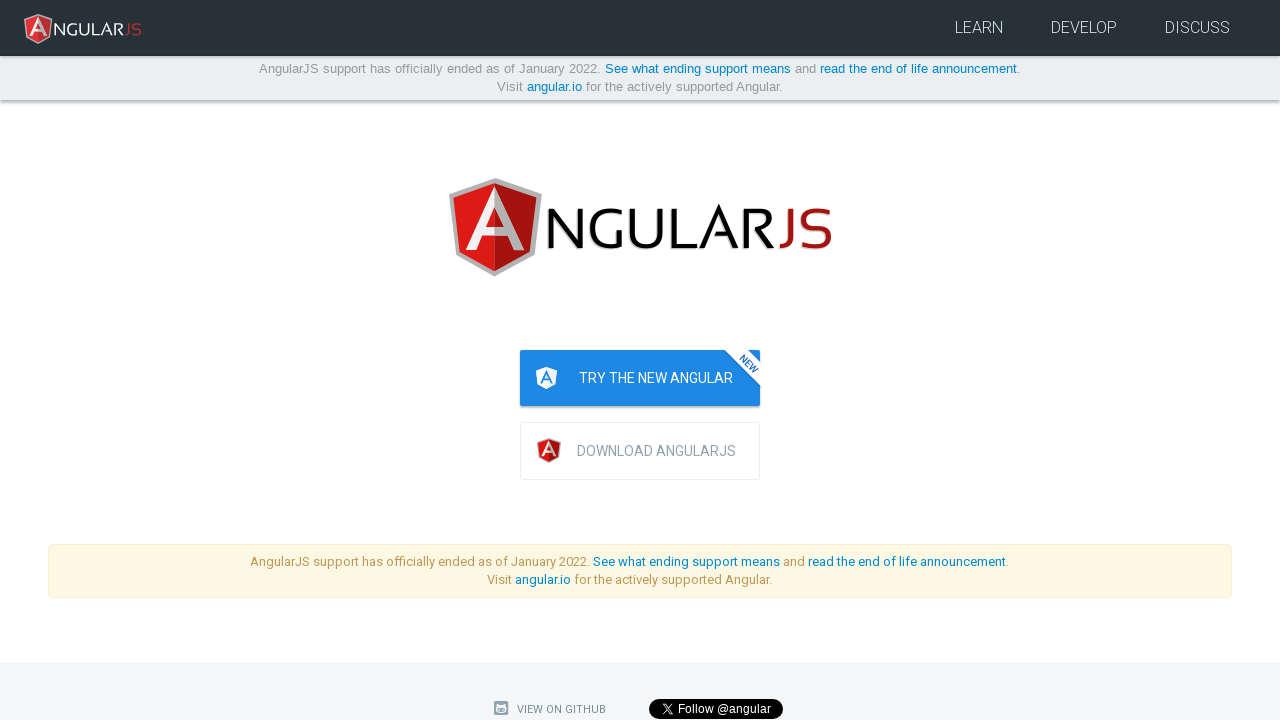

Second todo item is visible
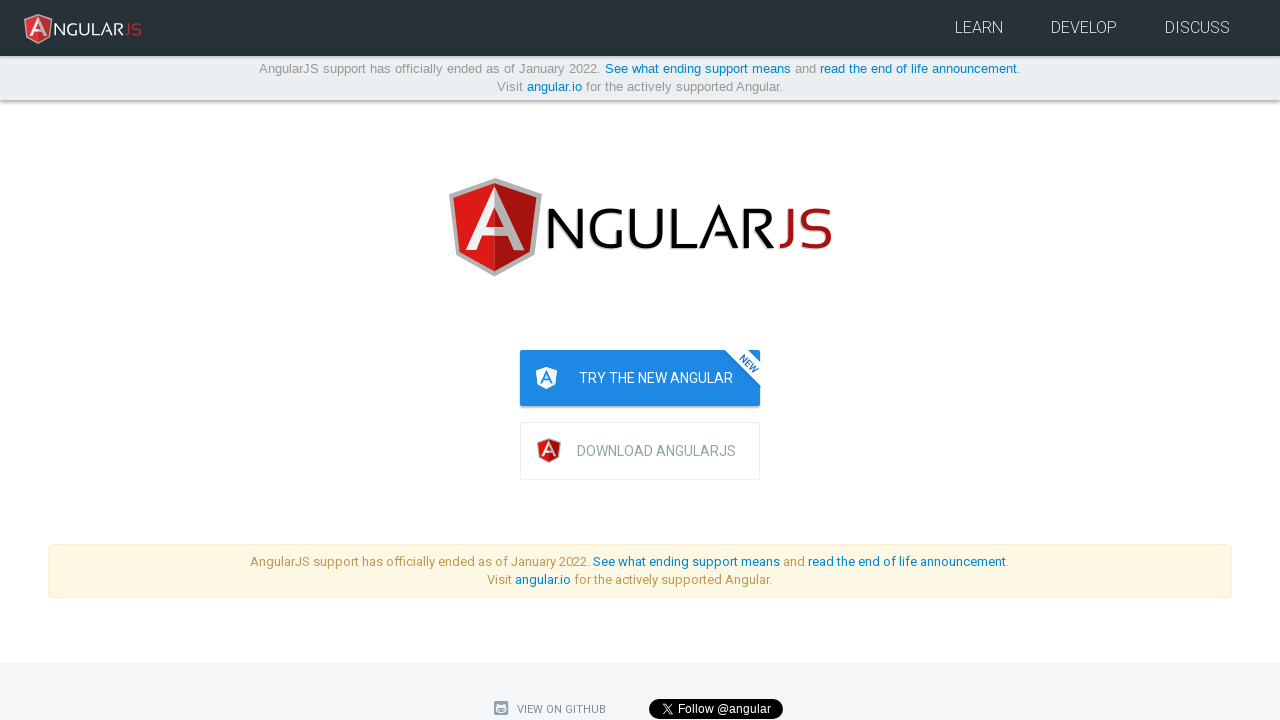

Retrieved second todo item text: 
      
        
        build an AngularJS app
      
    
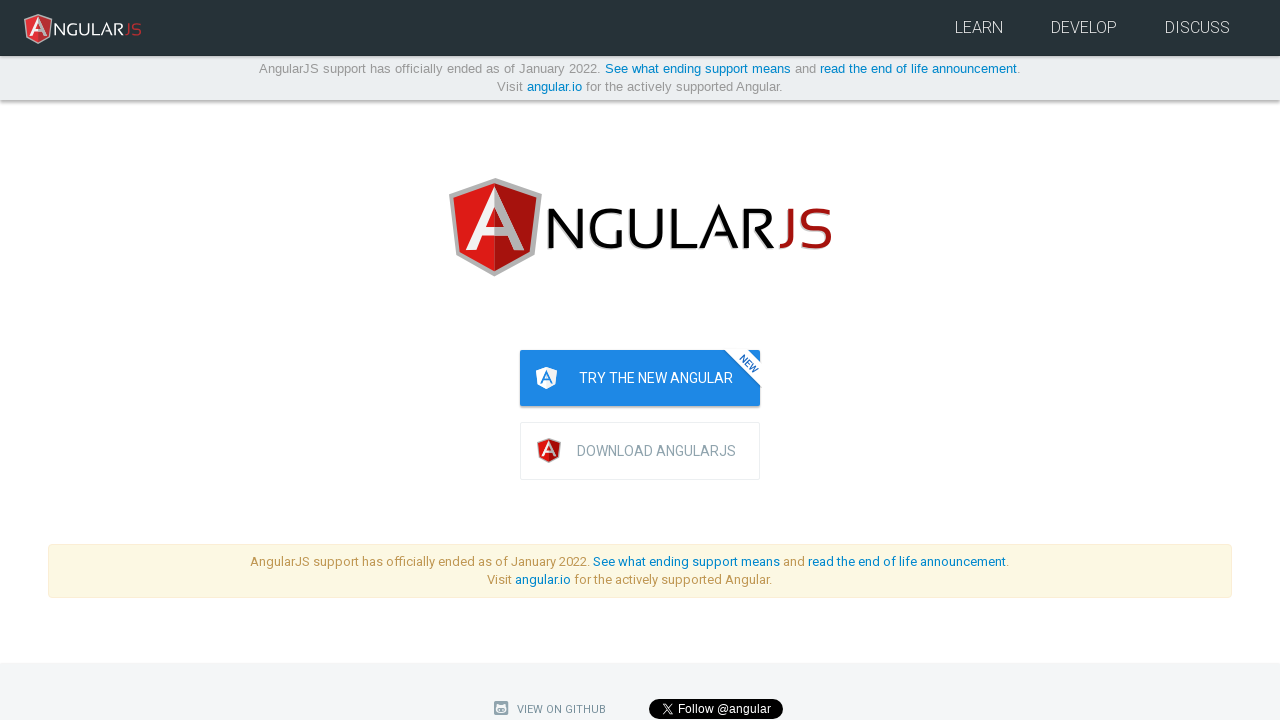

Verified second todo item text is not empty
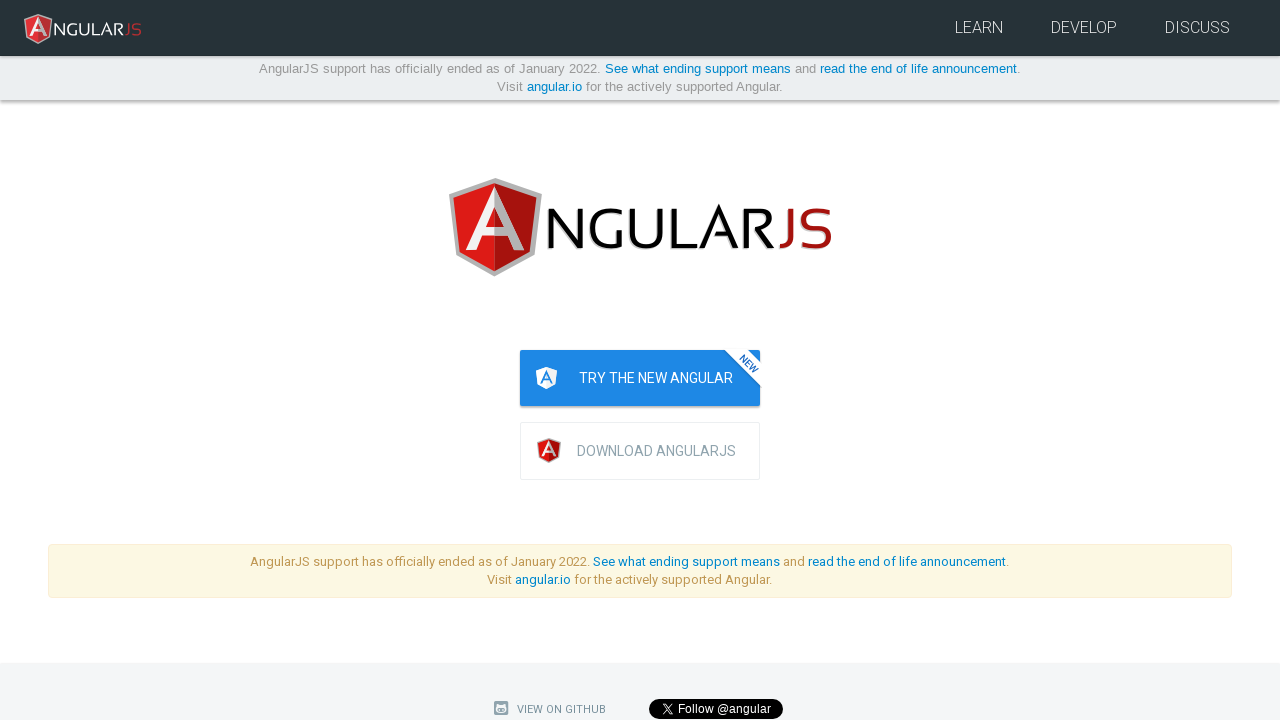

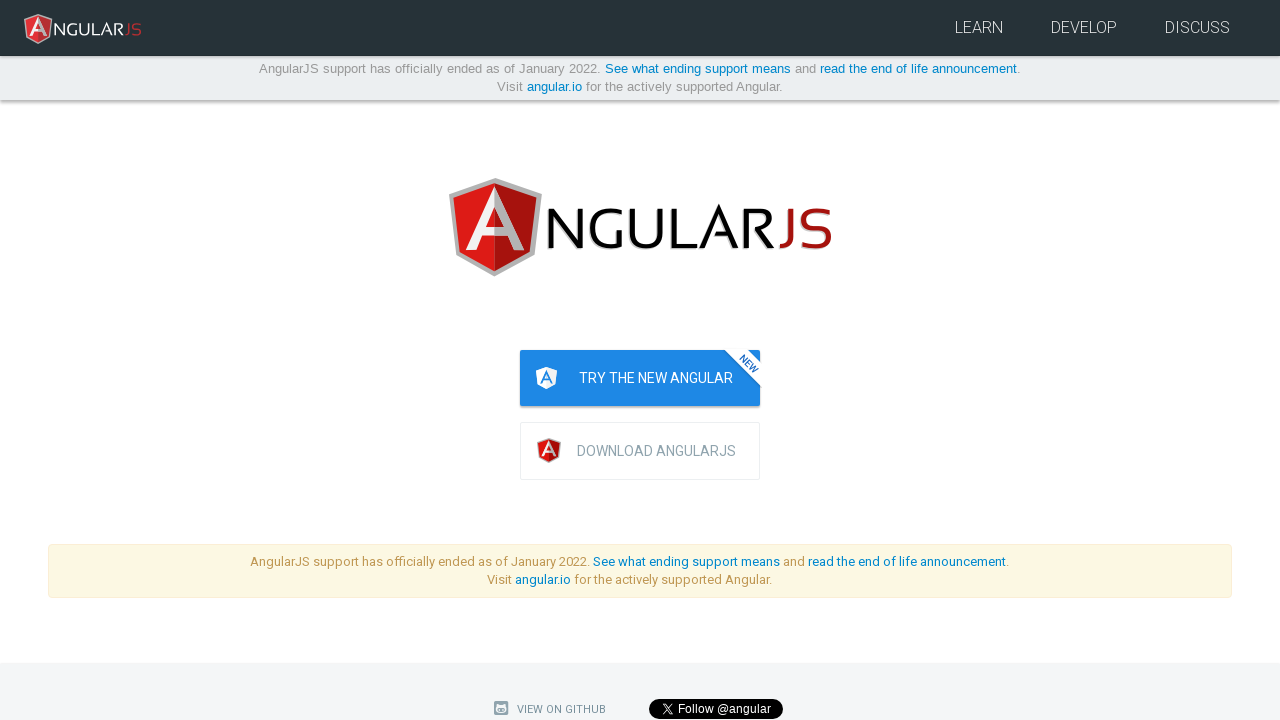